Tests drag and drop with specific coordinates by dragging an element to a precise position within the drop zone

Starting URL: https://demoqa.com/droppable/

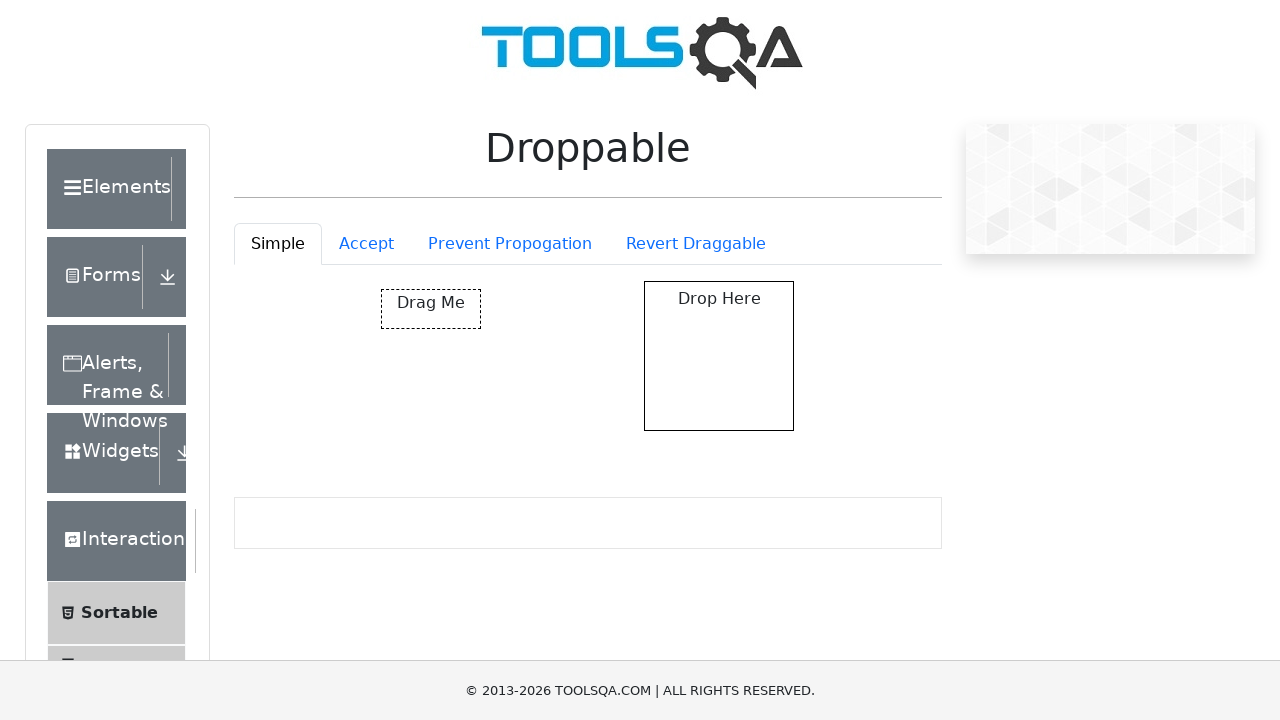

Located draggable element with id 'draggable'
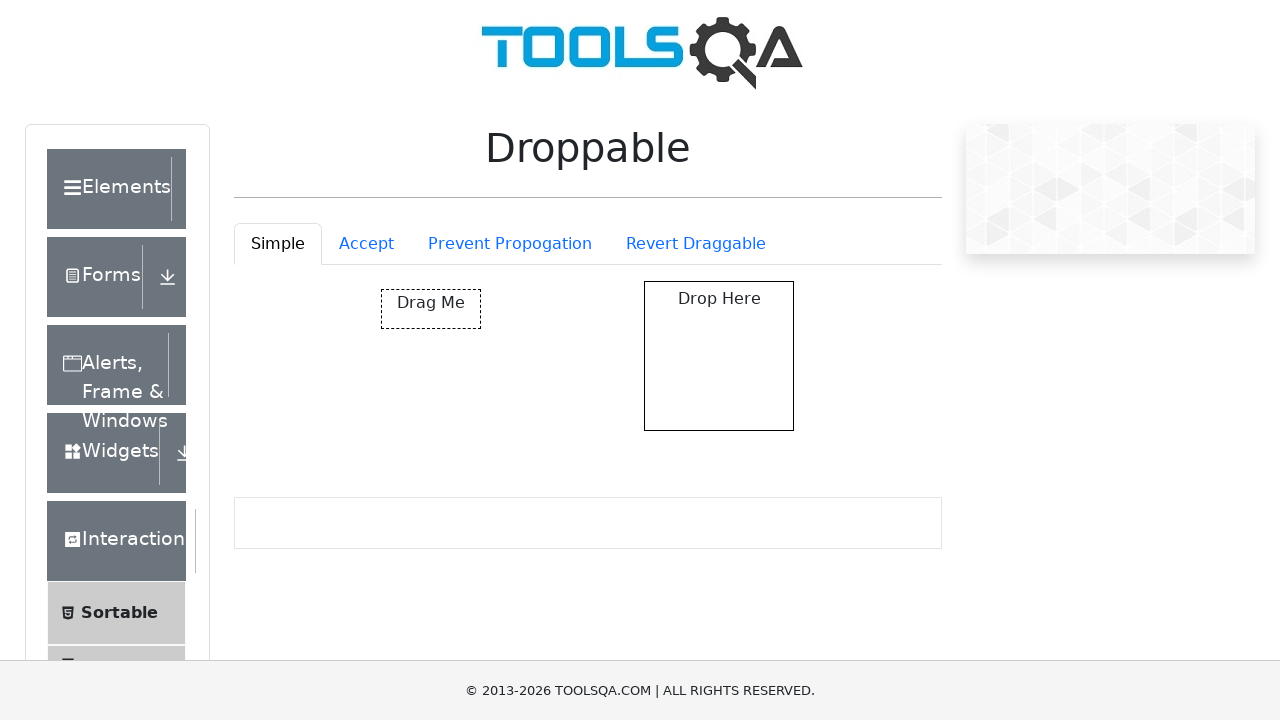

Located drop area element with id 'droppable'
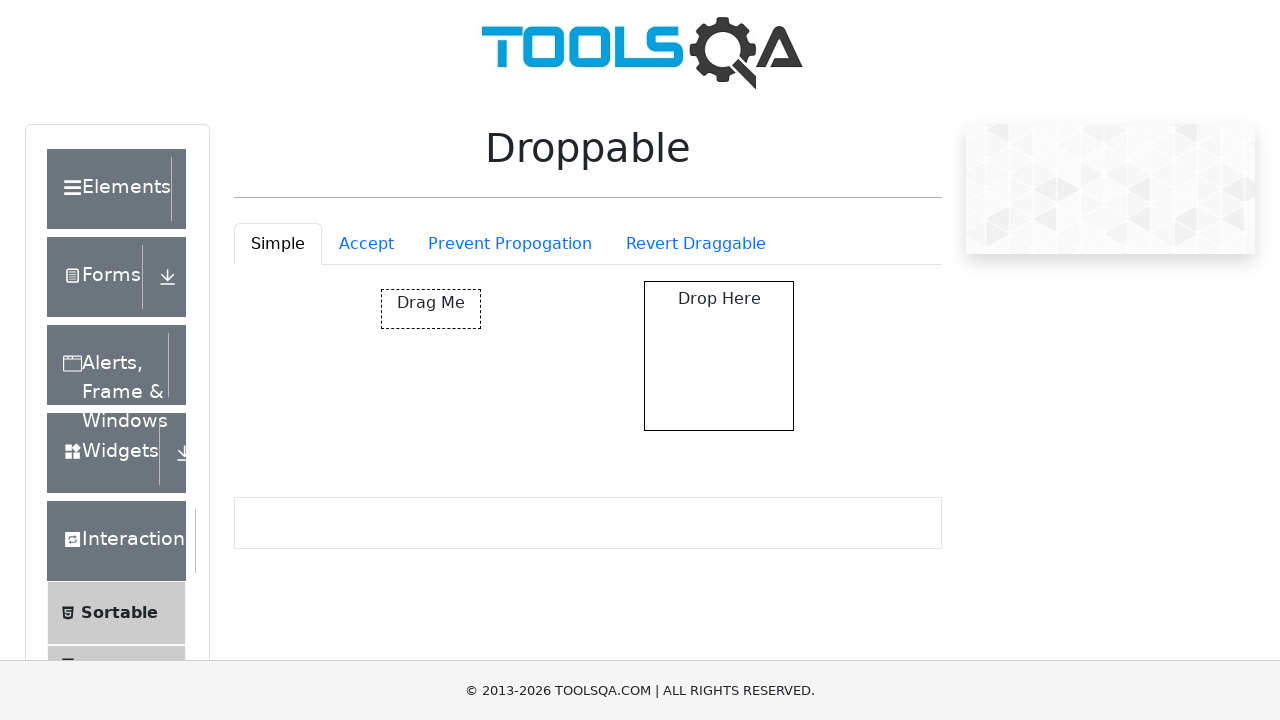

Dragged element to coordinates (50, 50) within the drop zone from source position (10, 10) at (695, 332)
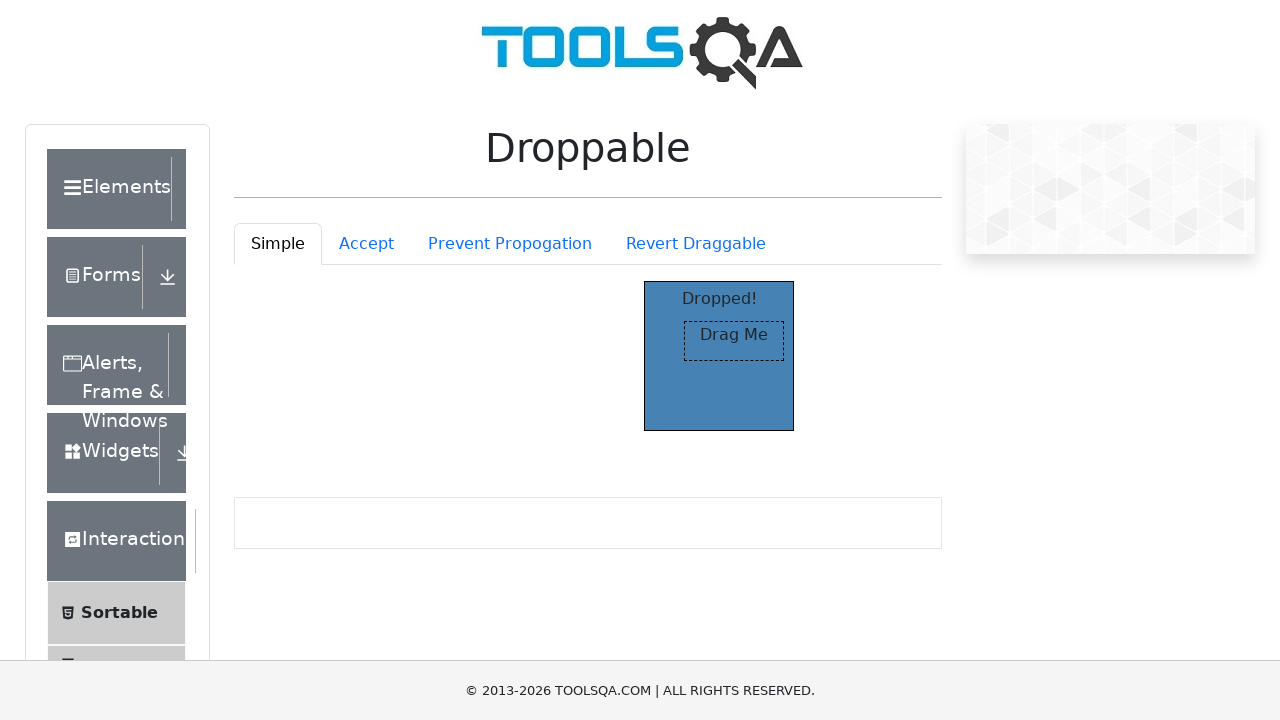

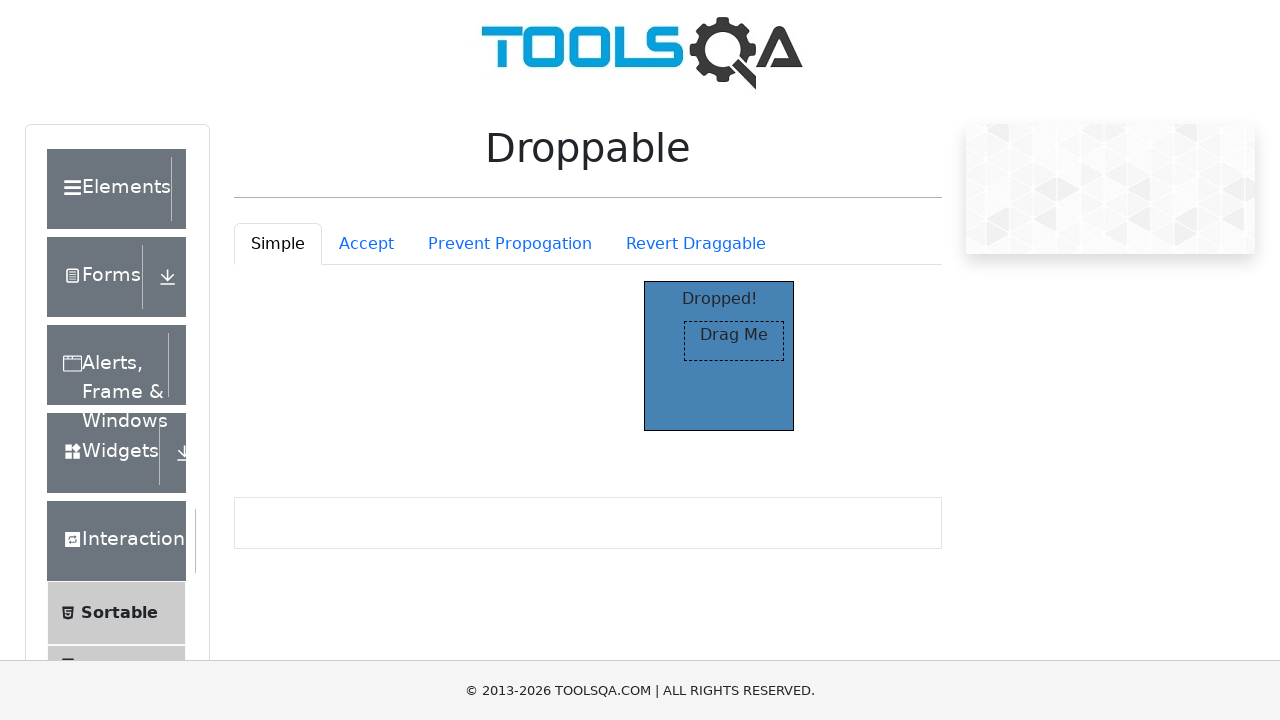